Tests tooltip functionality by hovering over a button and verifying tooltip appears.

Starting URL: https://demoqa.com/tool-tips

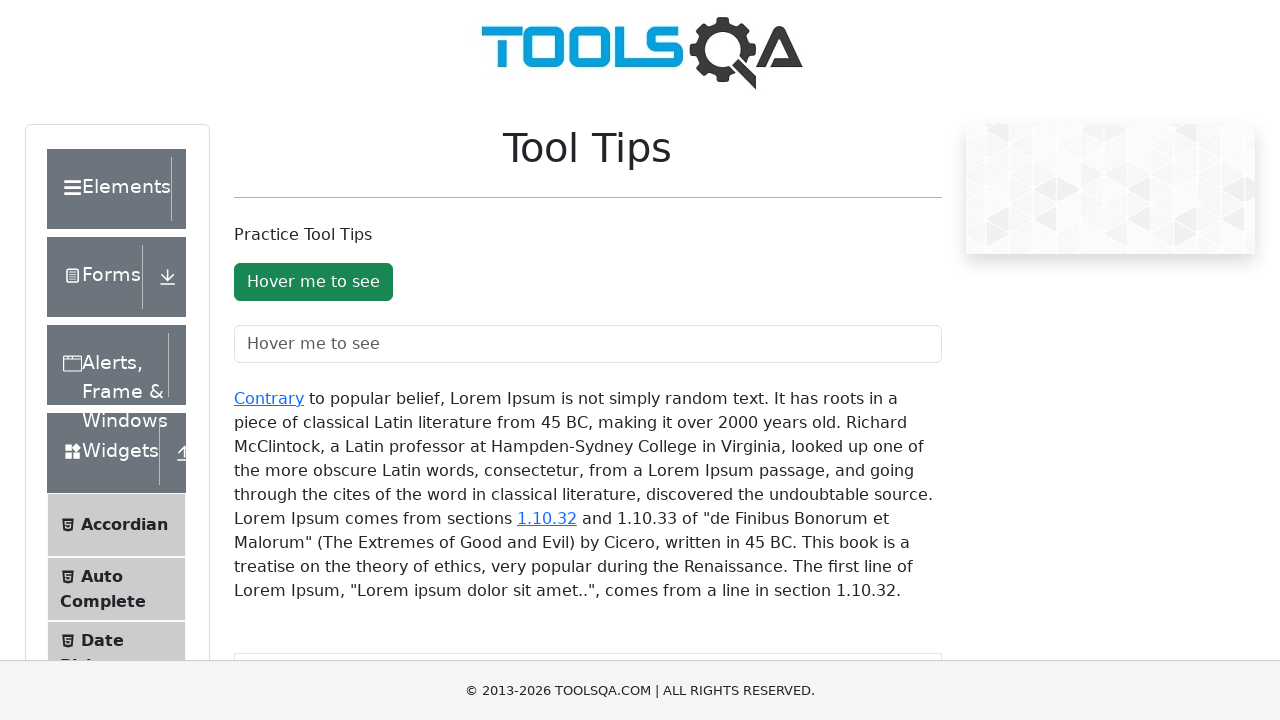

Hovered over tooltip button at (313, 282) on #toolTipButton
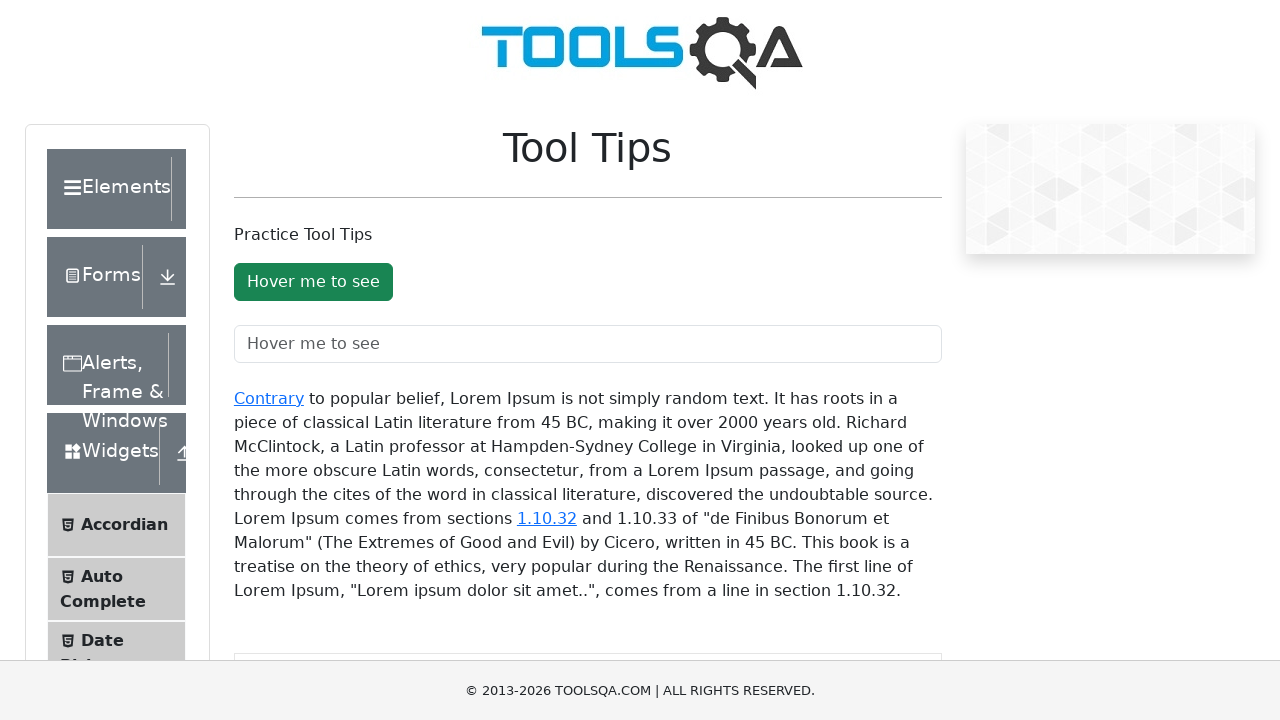

Tooltip appeared on screen
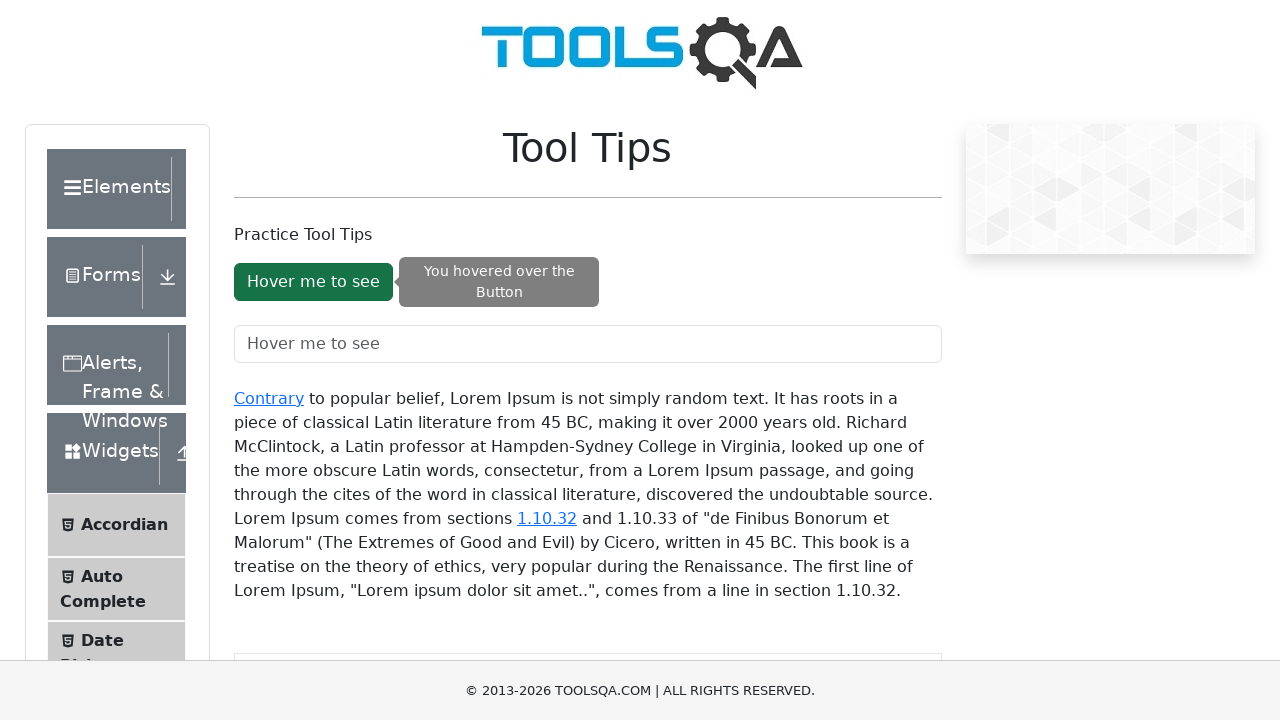

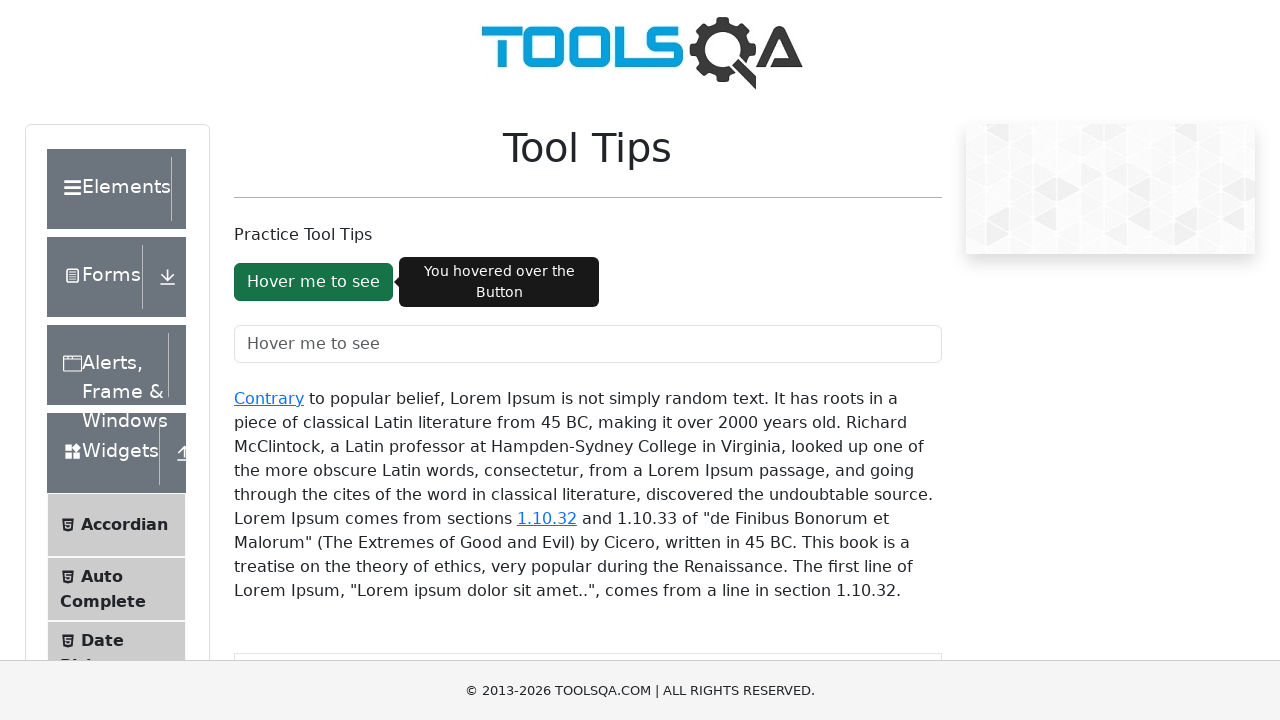